Tests entering text into a text area field and validates the entered content

Starting URL: https://omayo.blogspot.com/

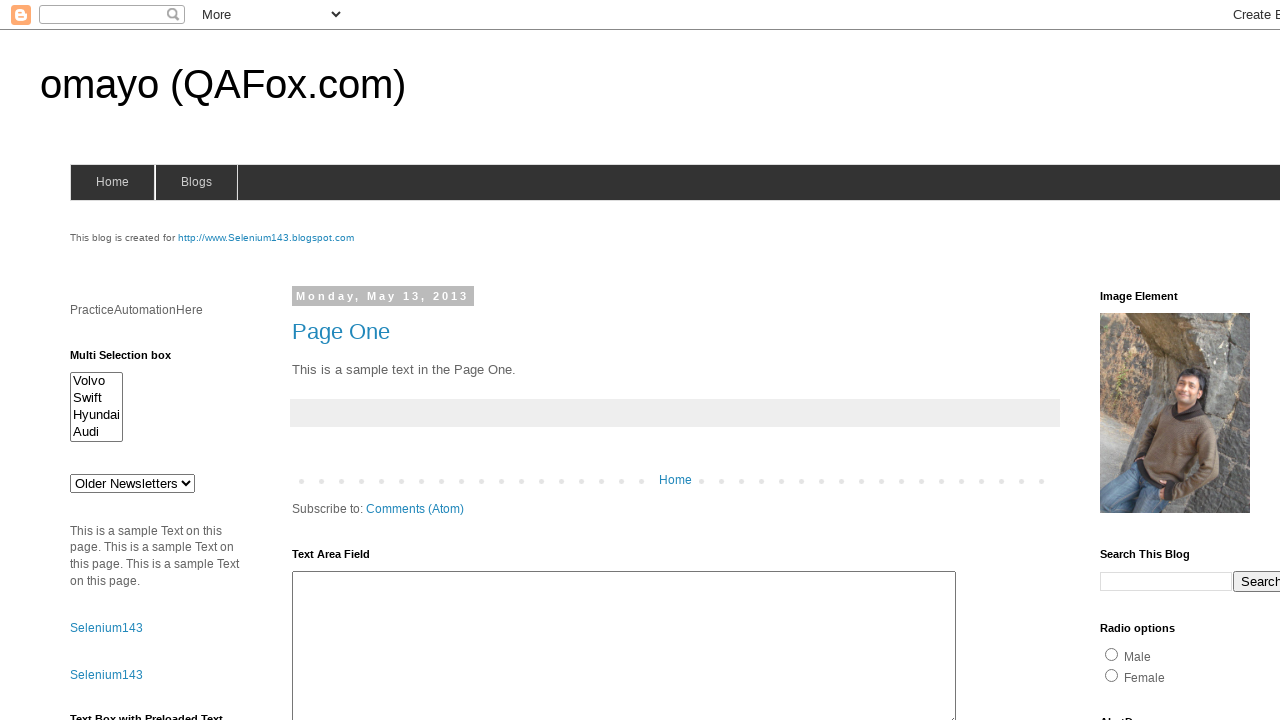

Filled text area with username 'testuser123' on #ta1
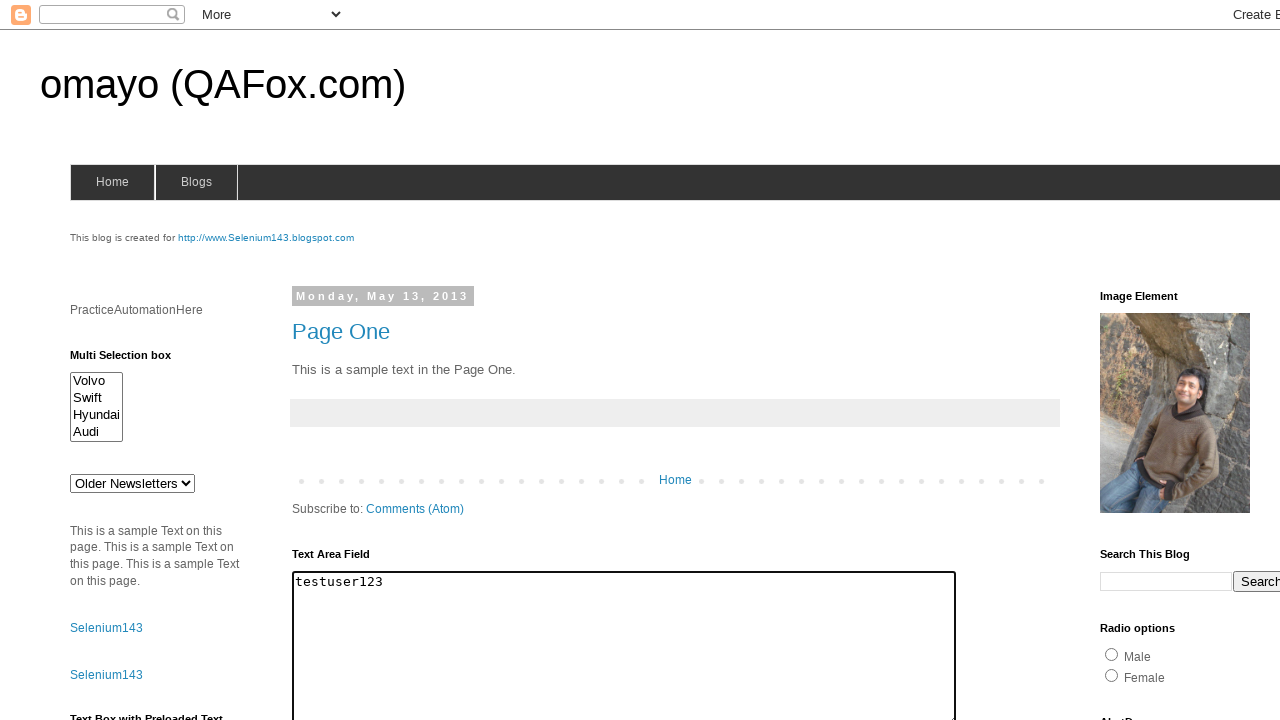

Appended password ' pass456' to text area on #ta1
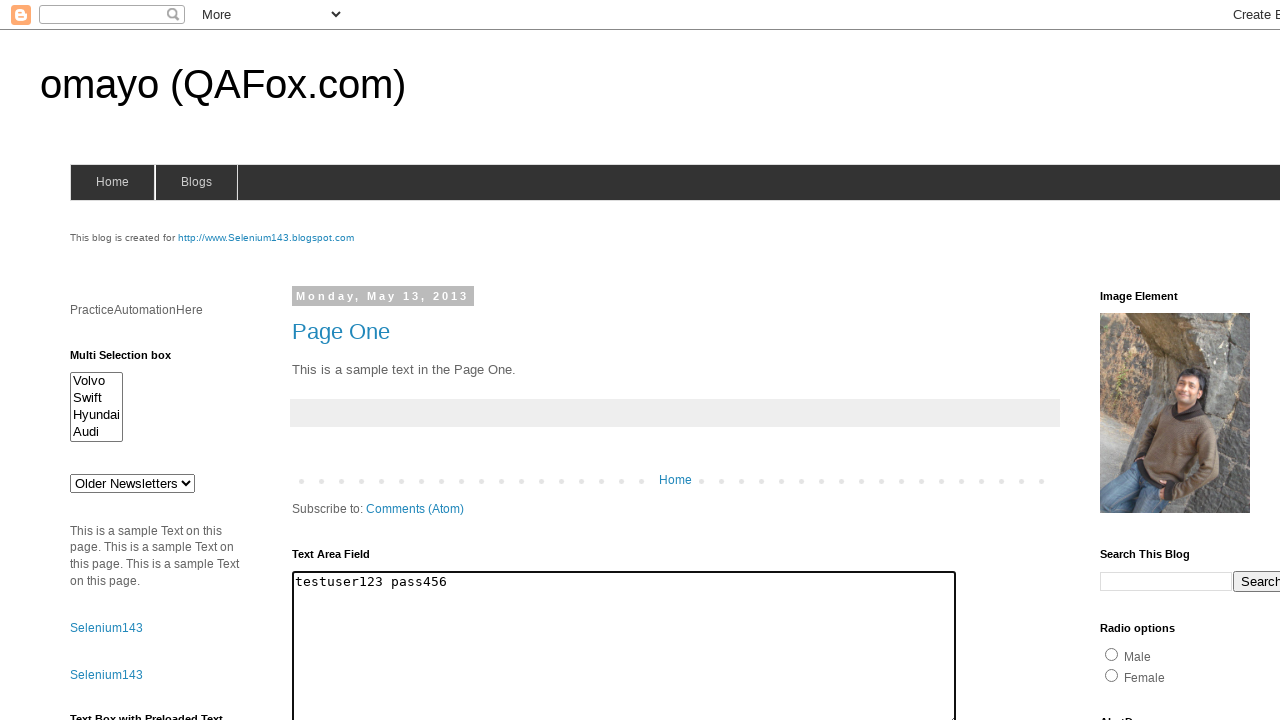

Retrieved text area value for validation
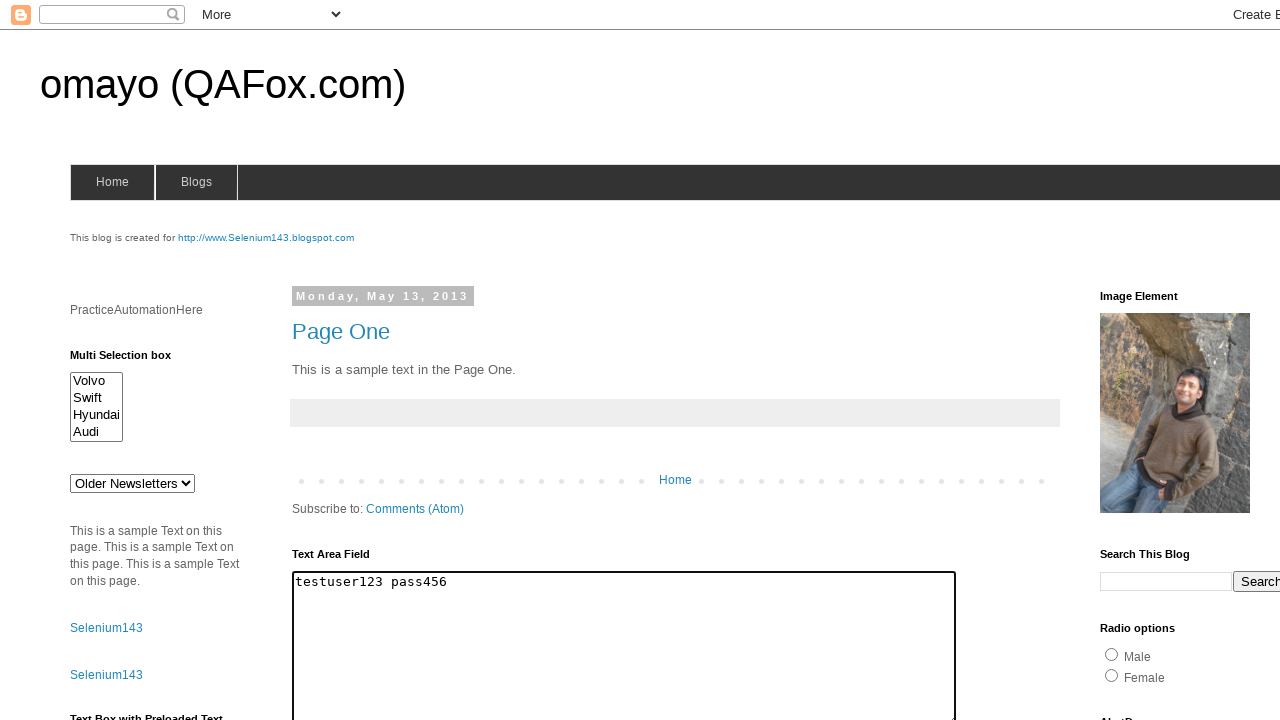

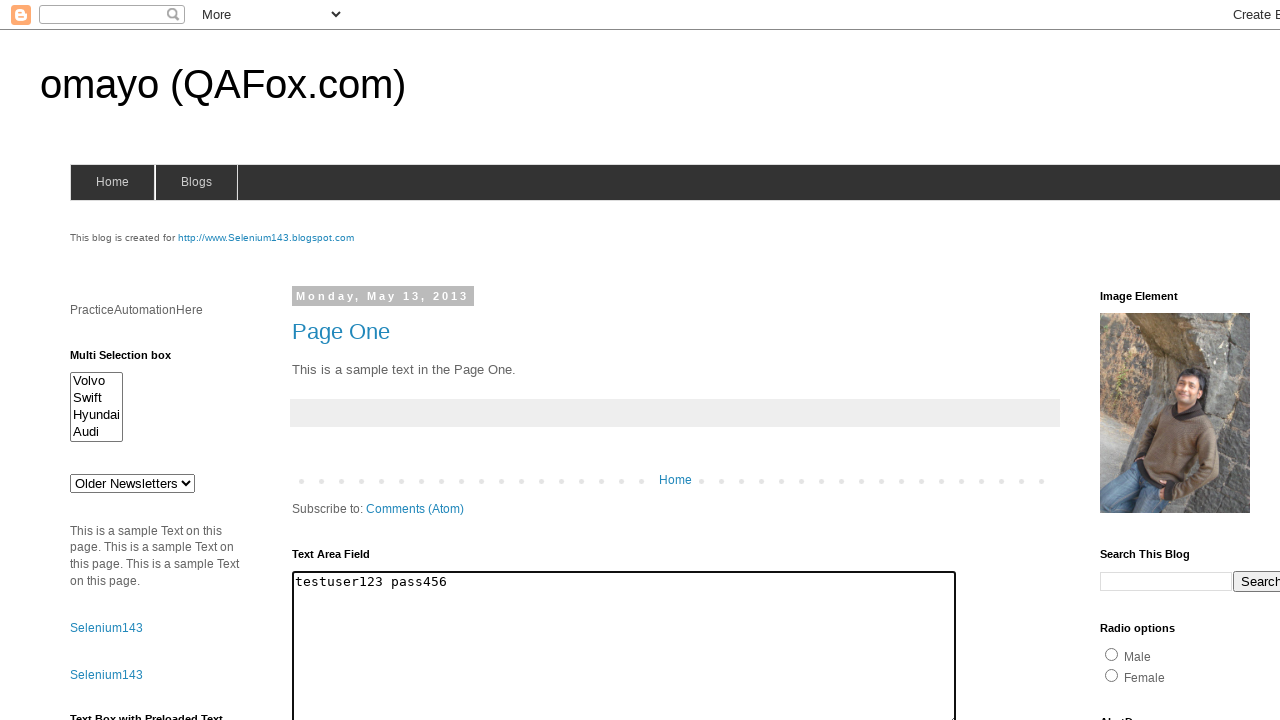